Tests finding a link by partial text (a calculated number), clicking it, then filling out a form with personal information (first name, last name, city, country) and submitting it.

Starting URL: http://suninjuly.github.io/find_link_text

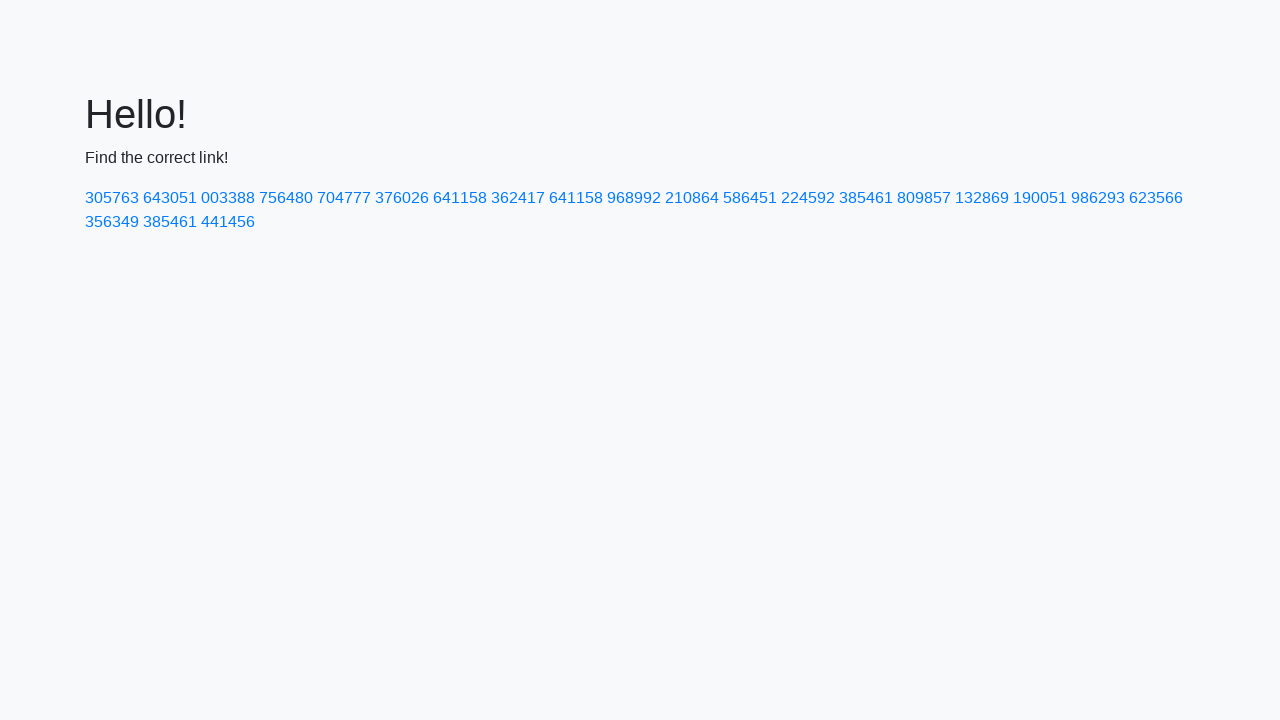

Clicked link with calculated text '224592' at (808, 198) on a:has-text('224592')
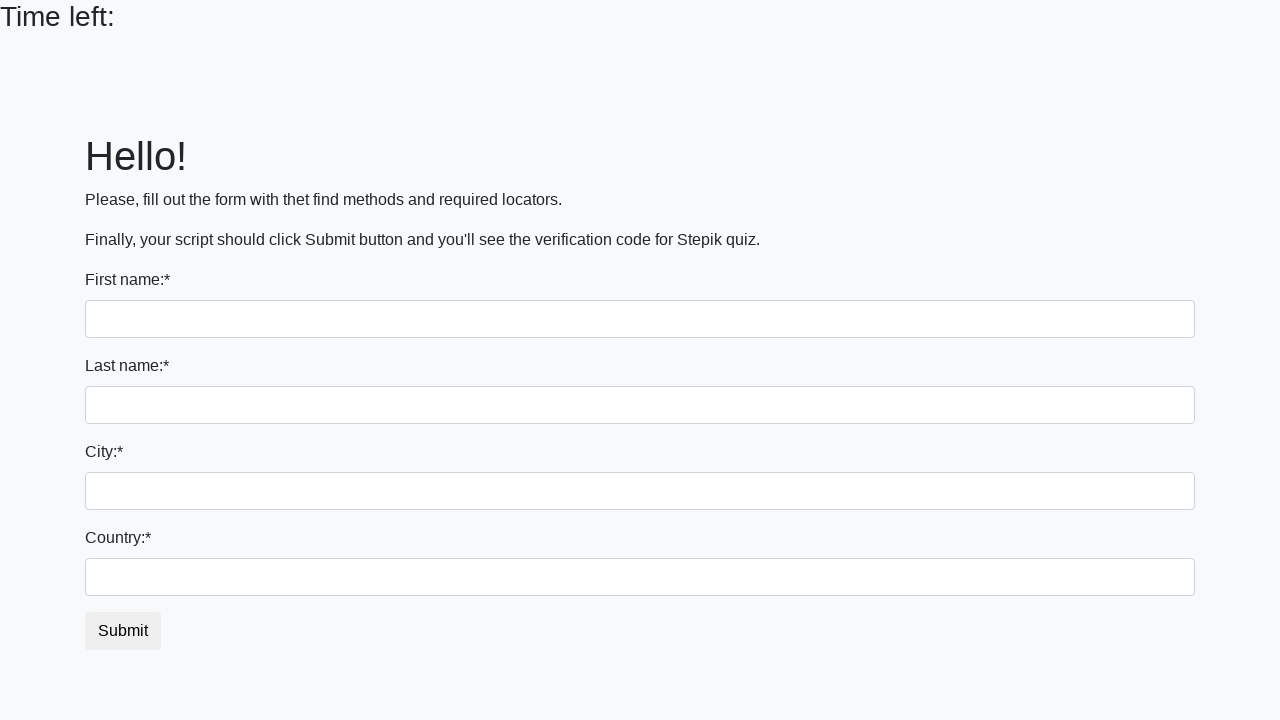

Filled first name field with 'Ivan' on //div[@class='container']/form[@action='#']//input[@name='first_name']
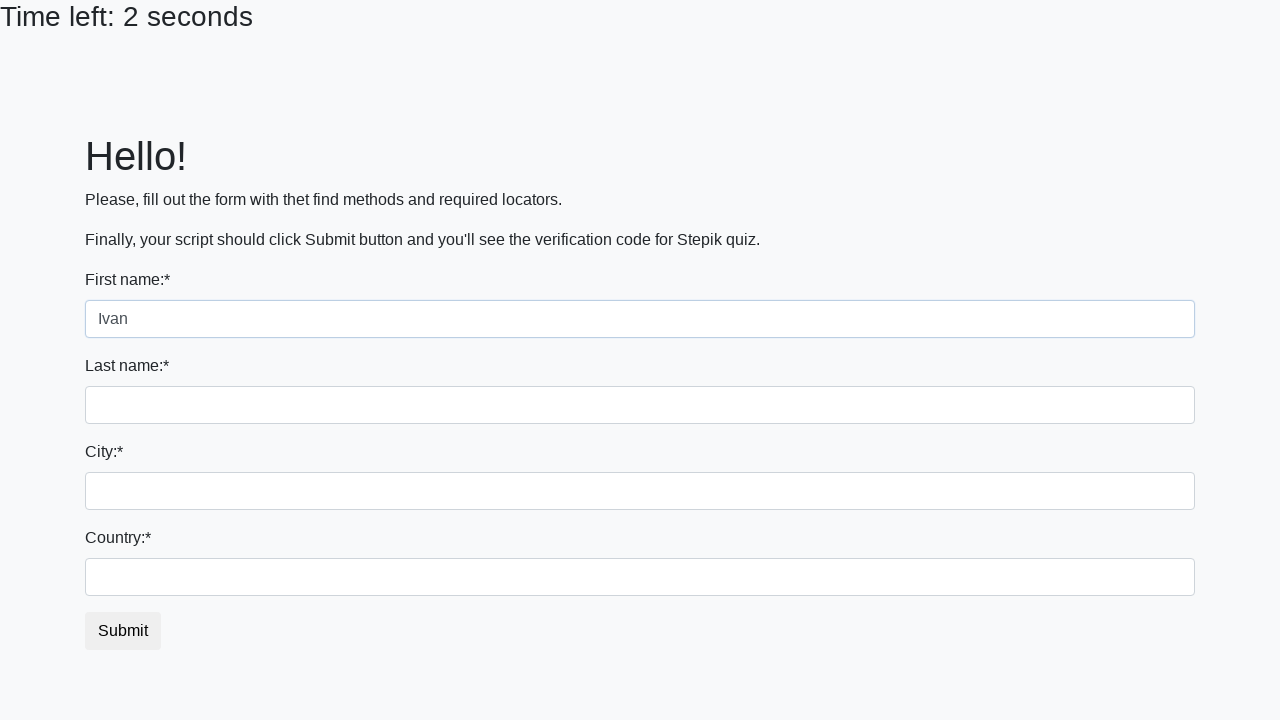

Filled last name field with 'Petrov' on //div[@class='container']/form[@action='#']//input[@name='last_name']
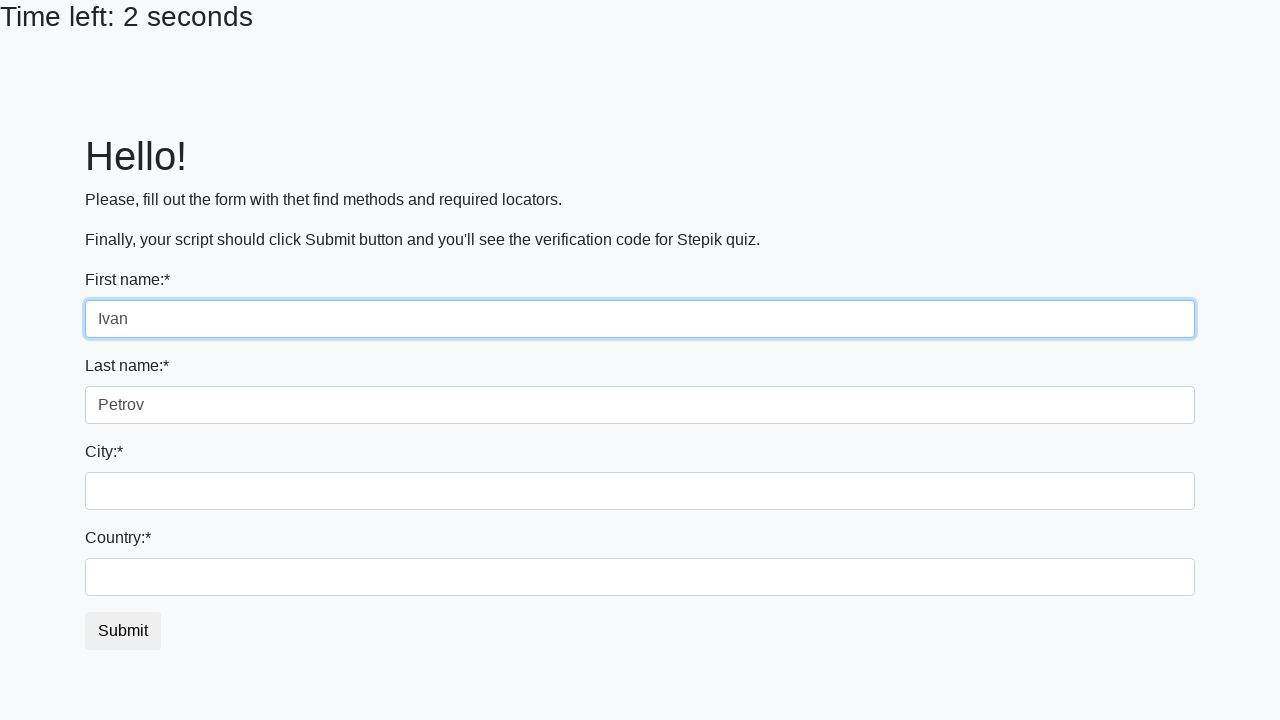

Filled city field with 'Smolensk' on //div[@class='container']/form[@action='#']/div[3]/input[@name='firstname']
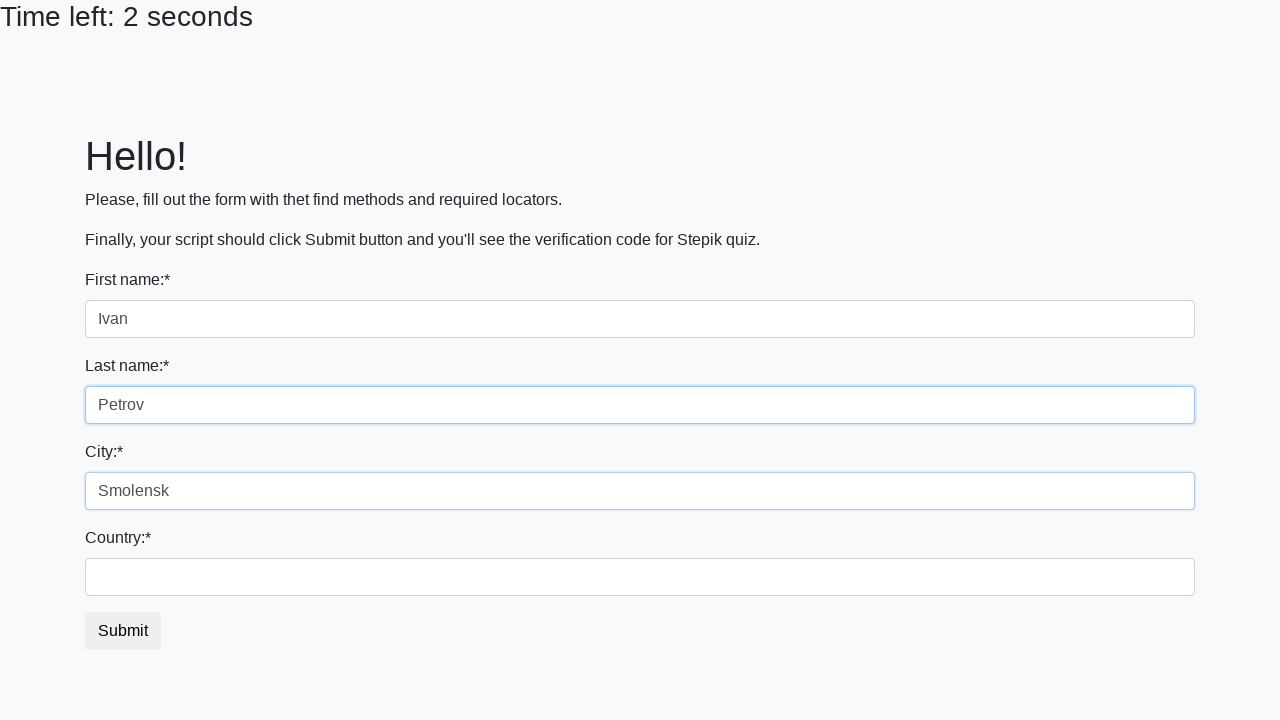

Filled country field with 'Russia' on #country
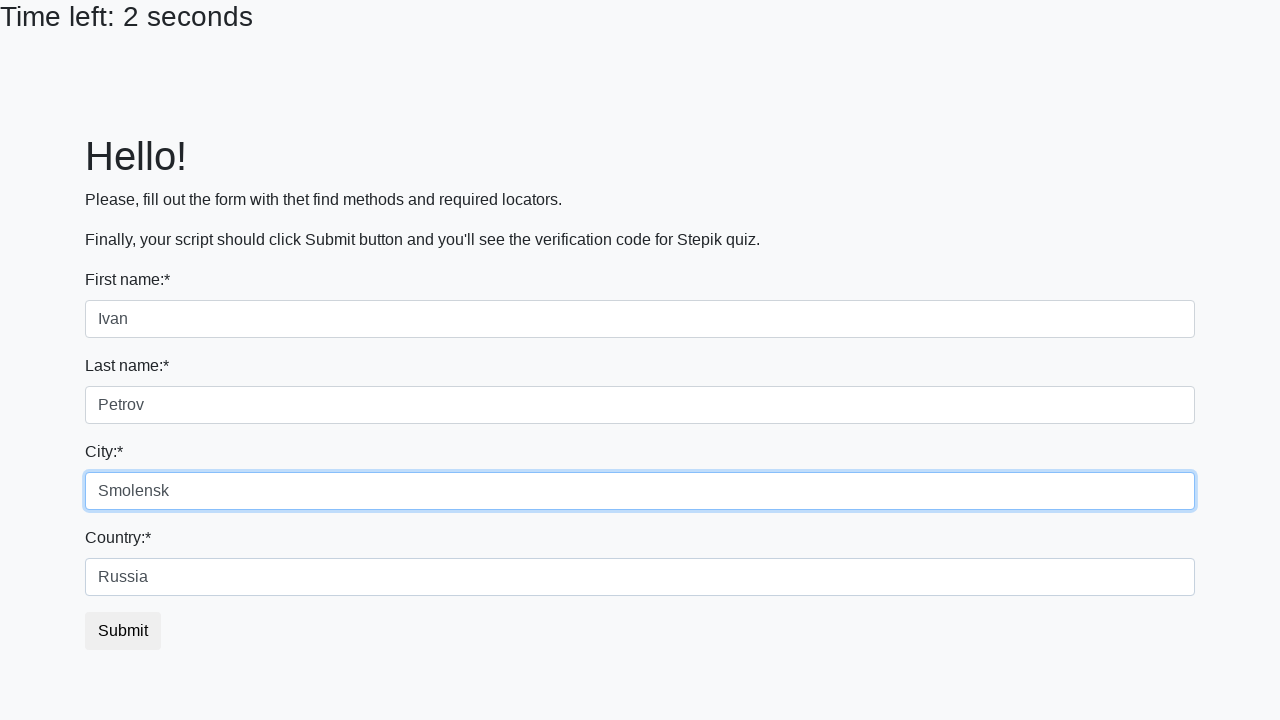

Clicked submit button to submit form at (123, 631) on button.btn
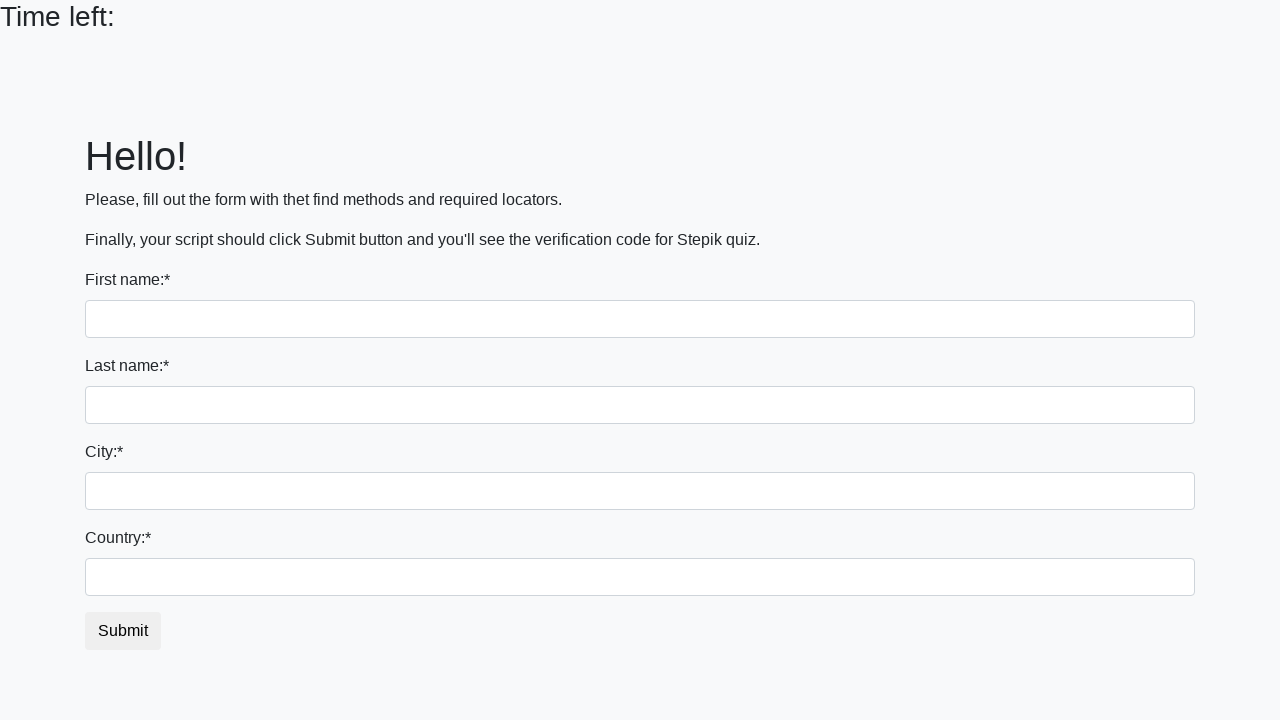

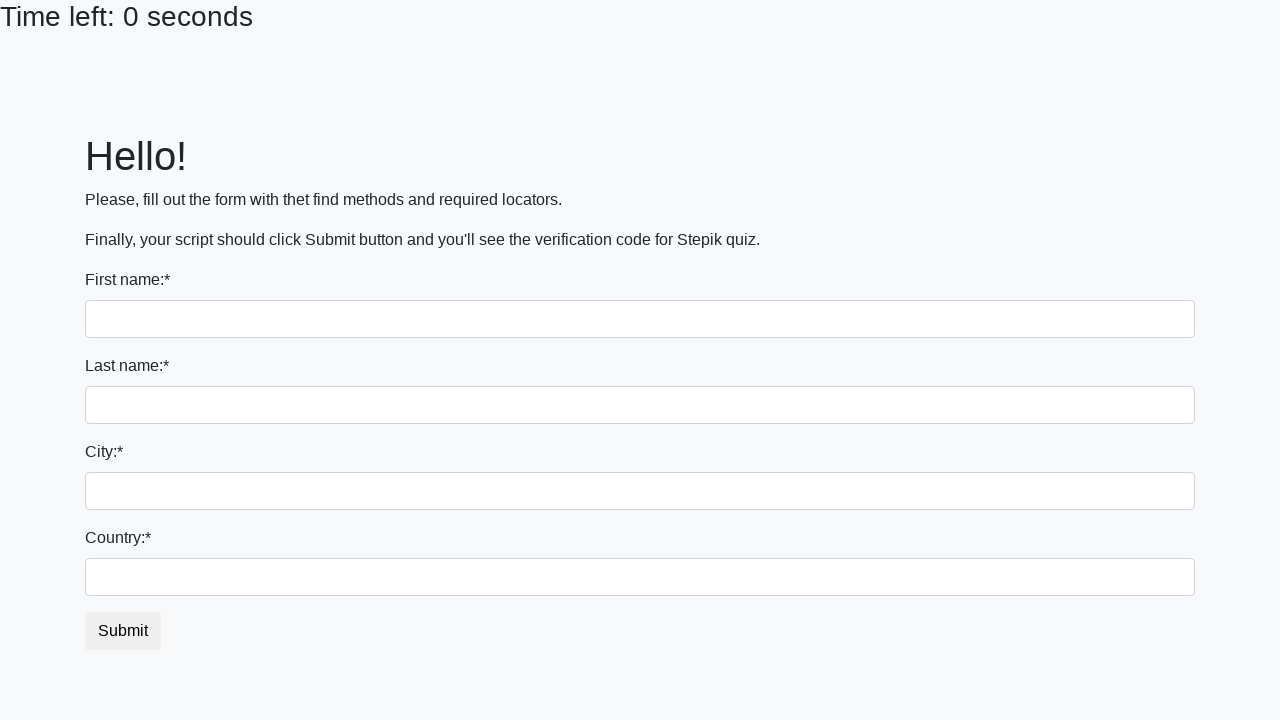